Tests form filling on Techlistic practice form by entering name and selecting from dropdown menu

Starting URL: https://www.techlistic.com/p/selenium-practice-form.html

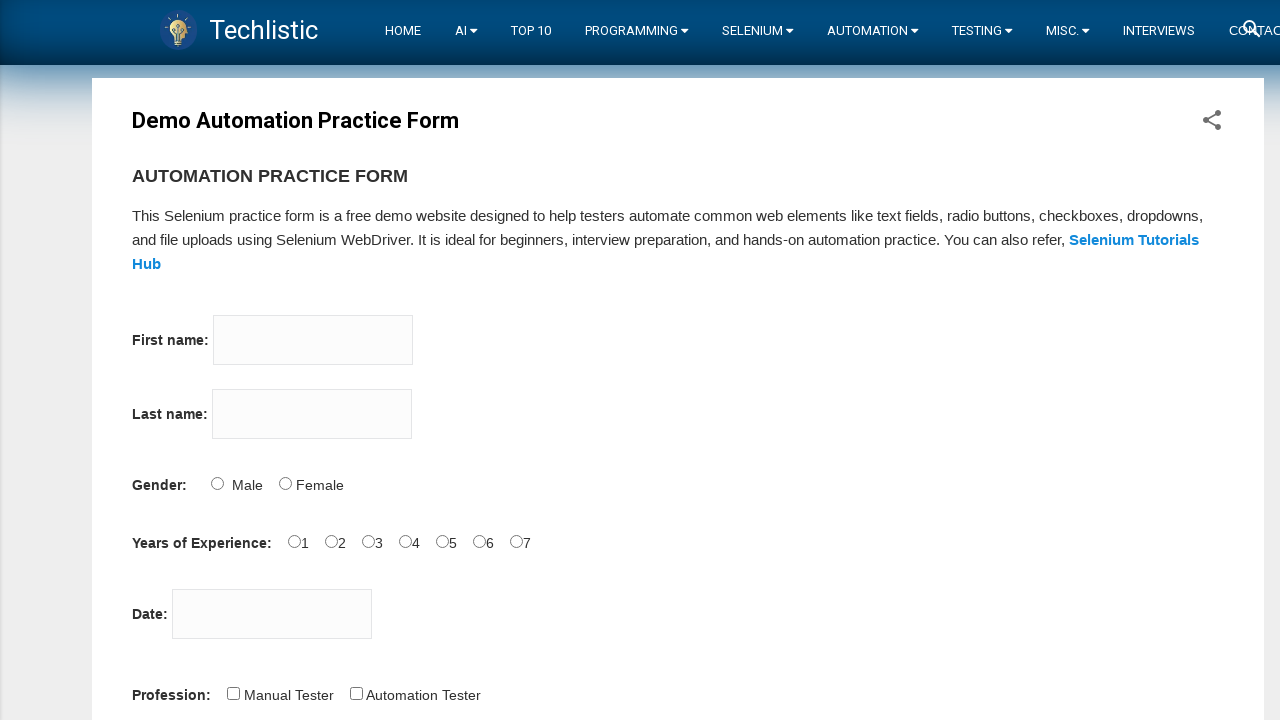

Filled first name field with 'Ushha' on input[name='firstname']
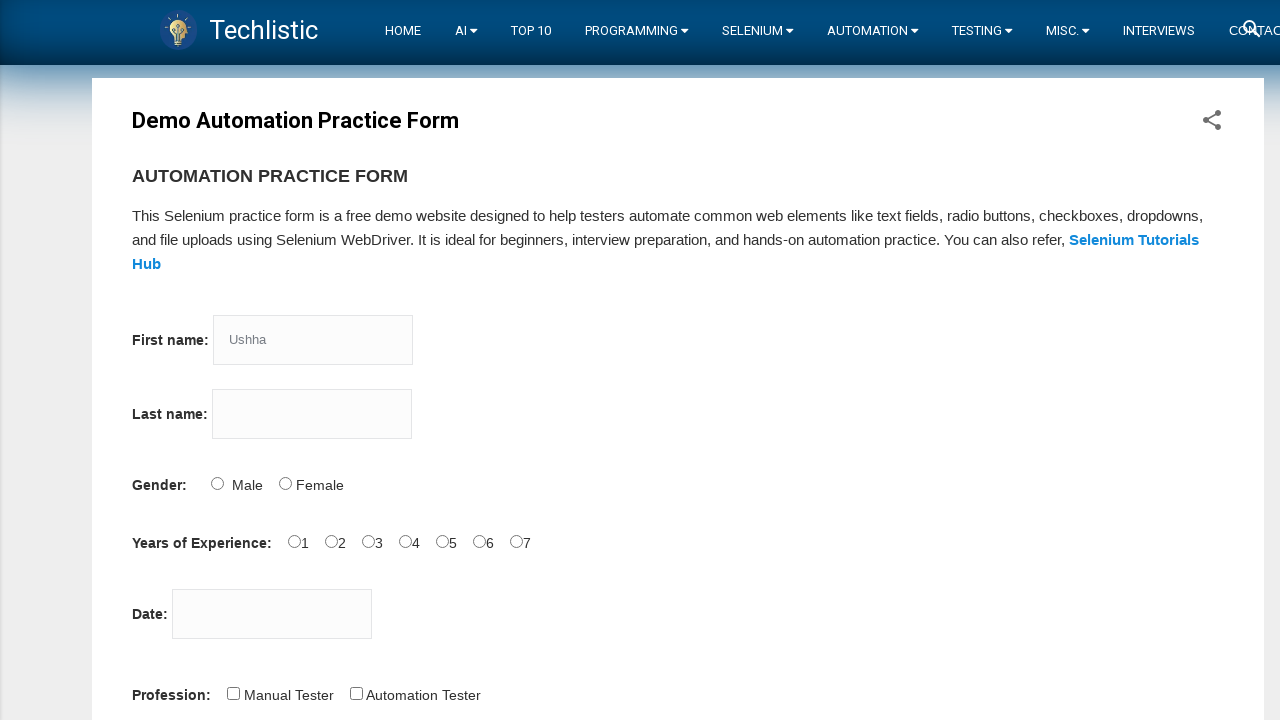

Filled last name field with 'Jadapalli' on input[name='lastname']
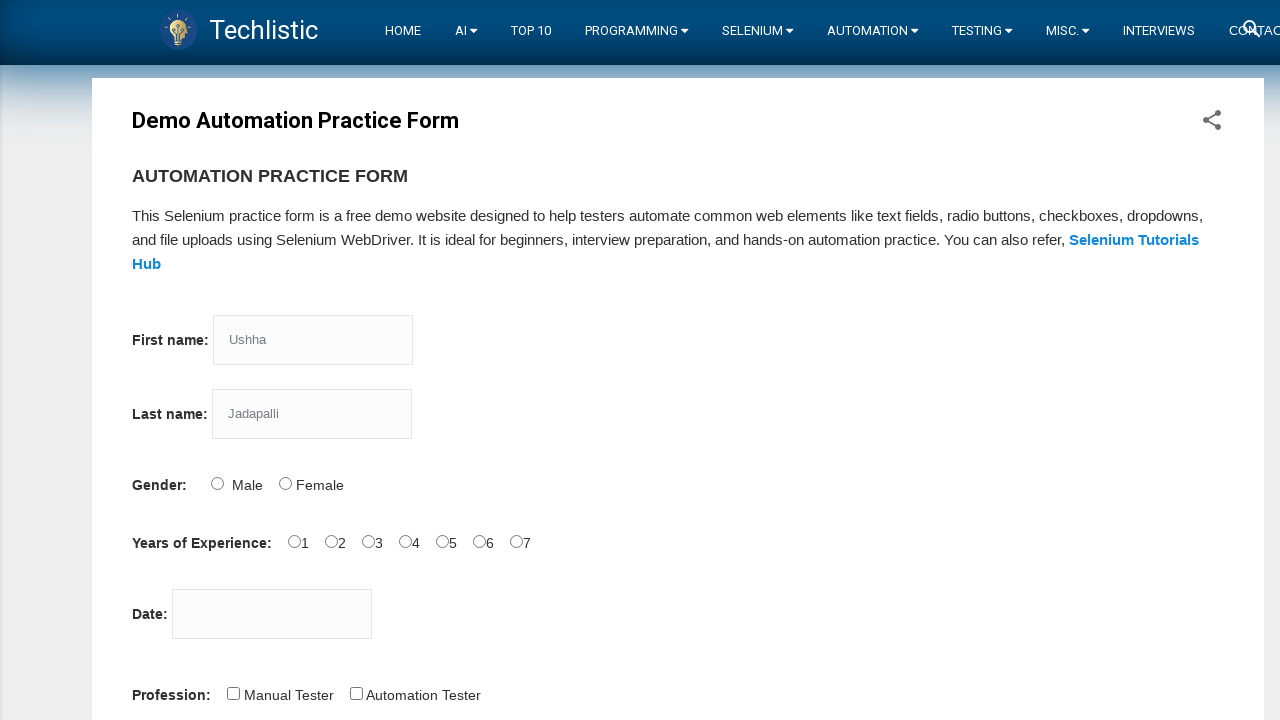

Selected 'Wait Commands' from selenium commands dropdown on #selenium_commands
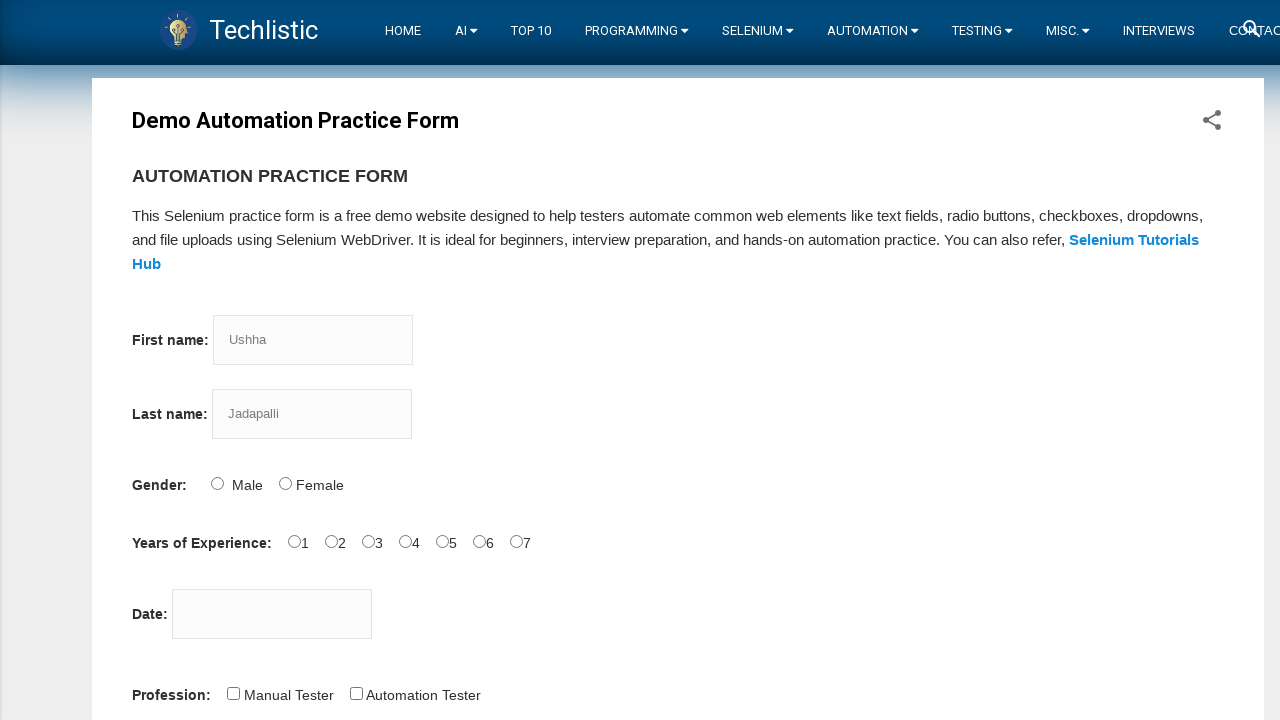

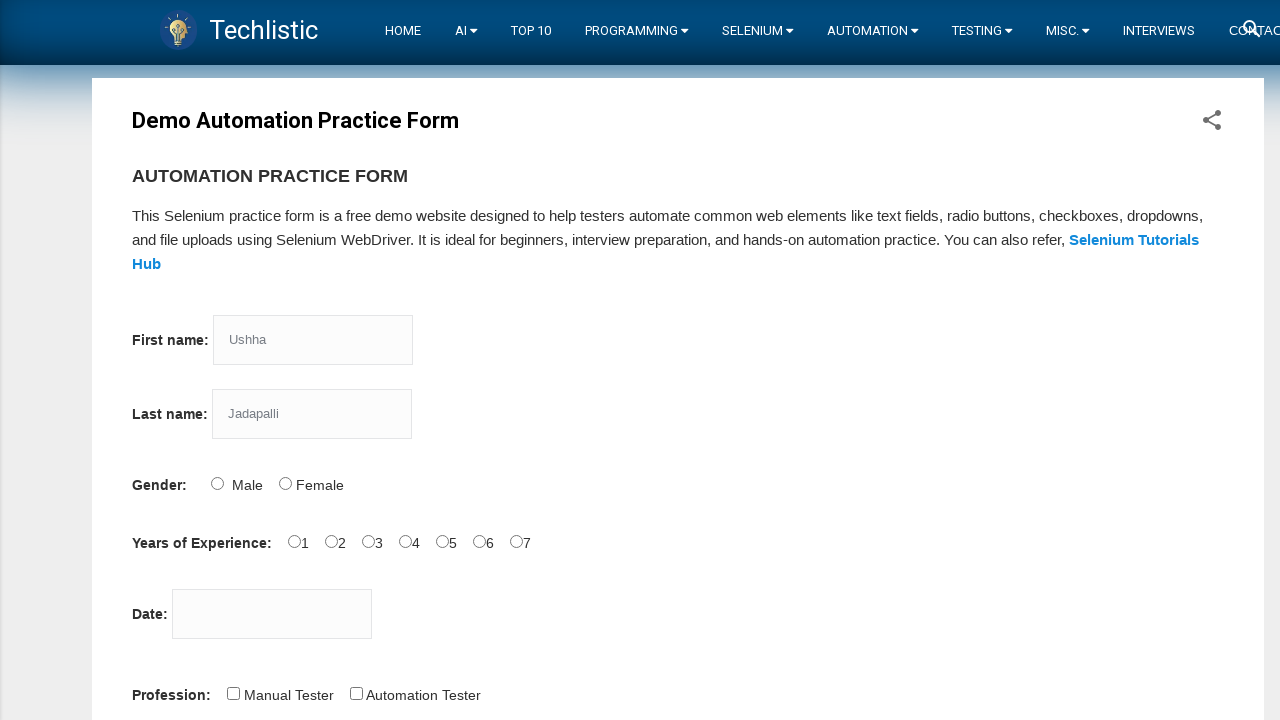